Tests navigation on W3Schools by hovering over and clicking the References navigation button

Starting URL: https://www.w3schools.com/

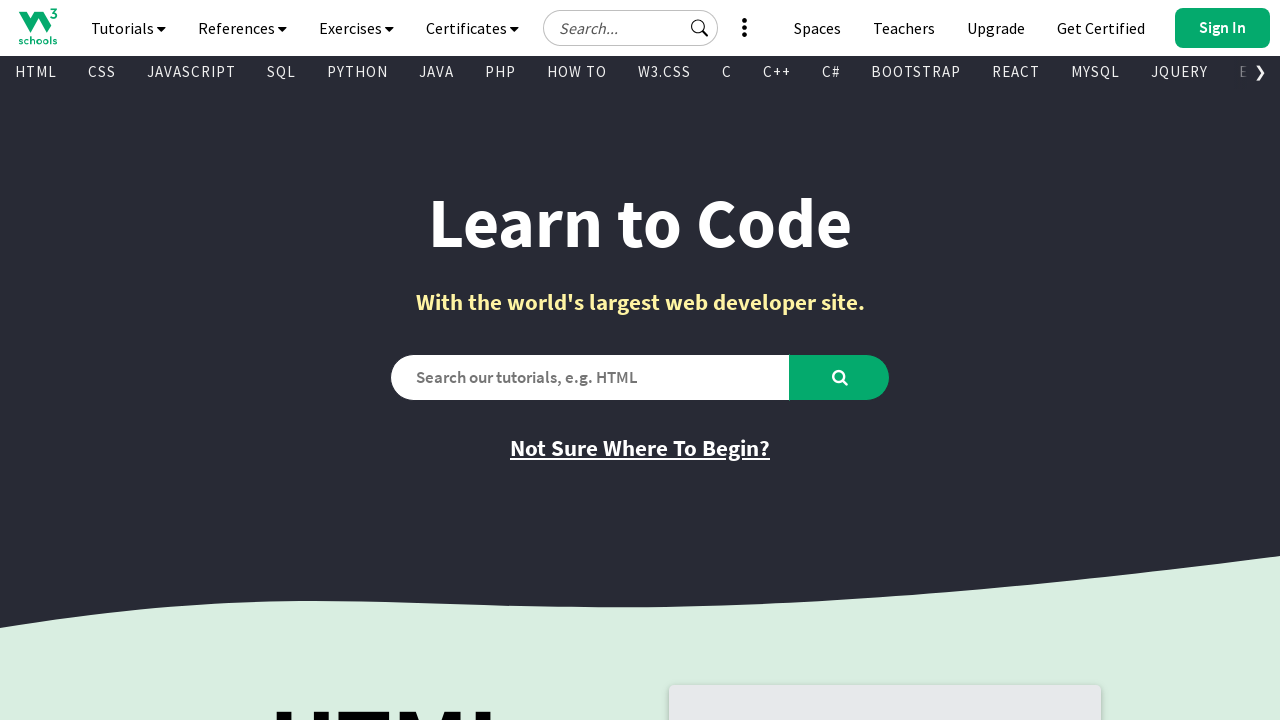

Hovered over References navigation button at (242, 28) on #navbtn_references
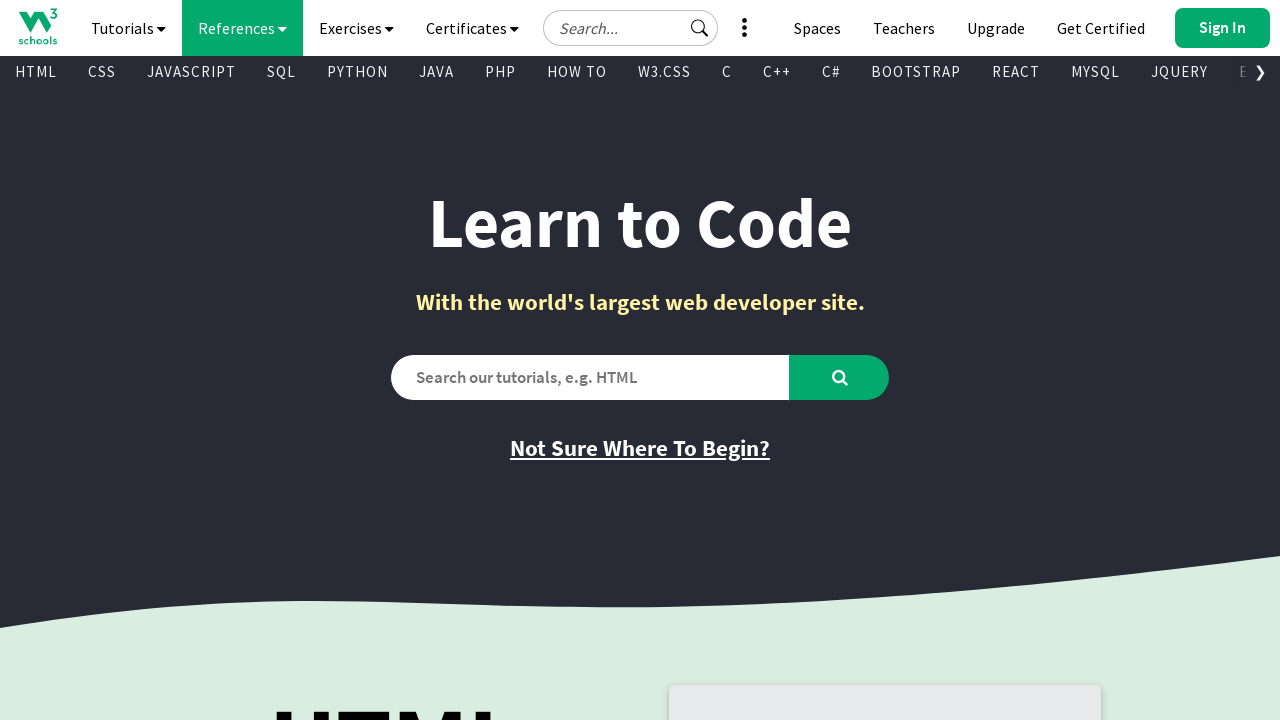

Clicked References navigation button at (242, 28) on #navbtn_references
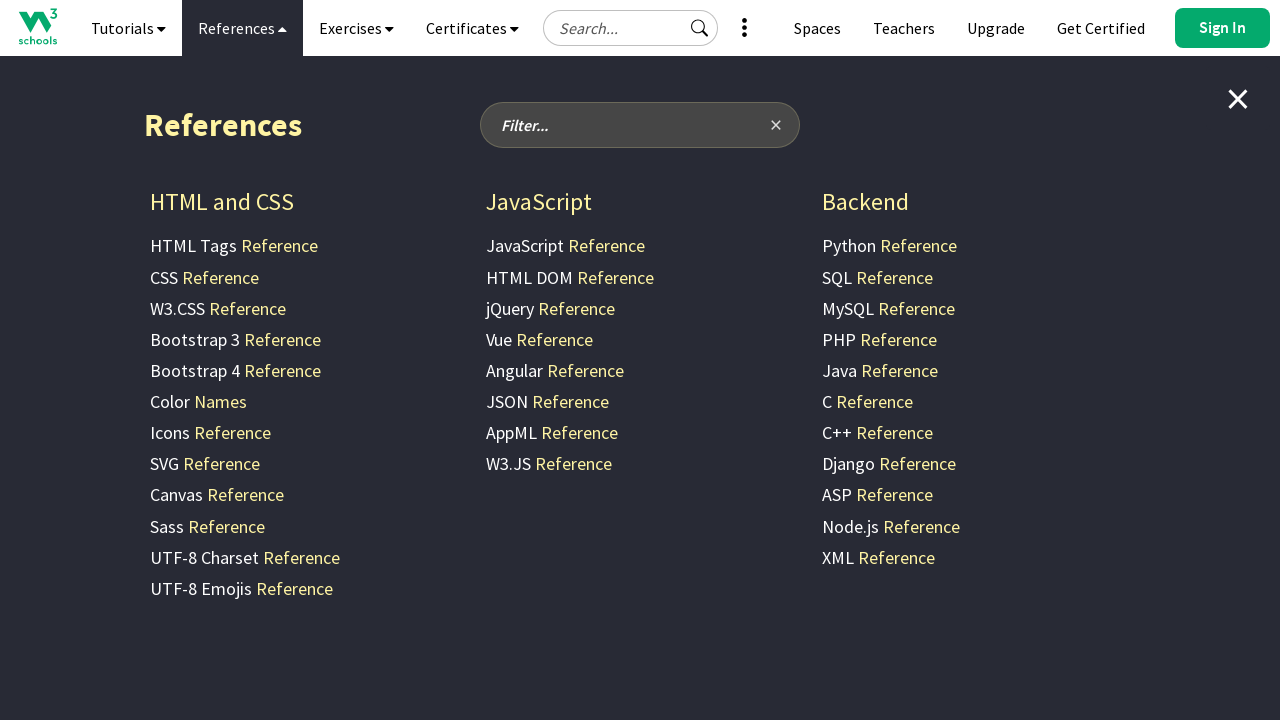

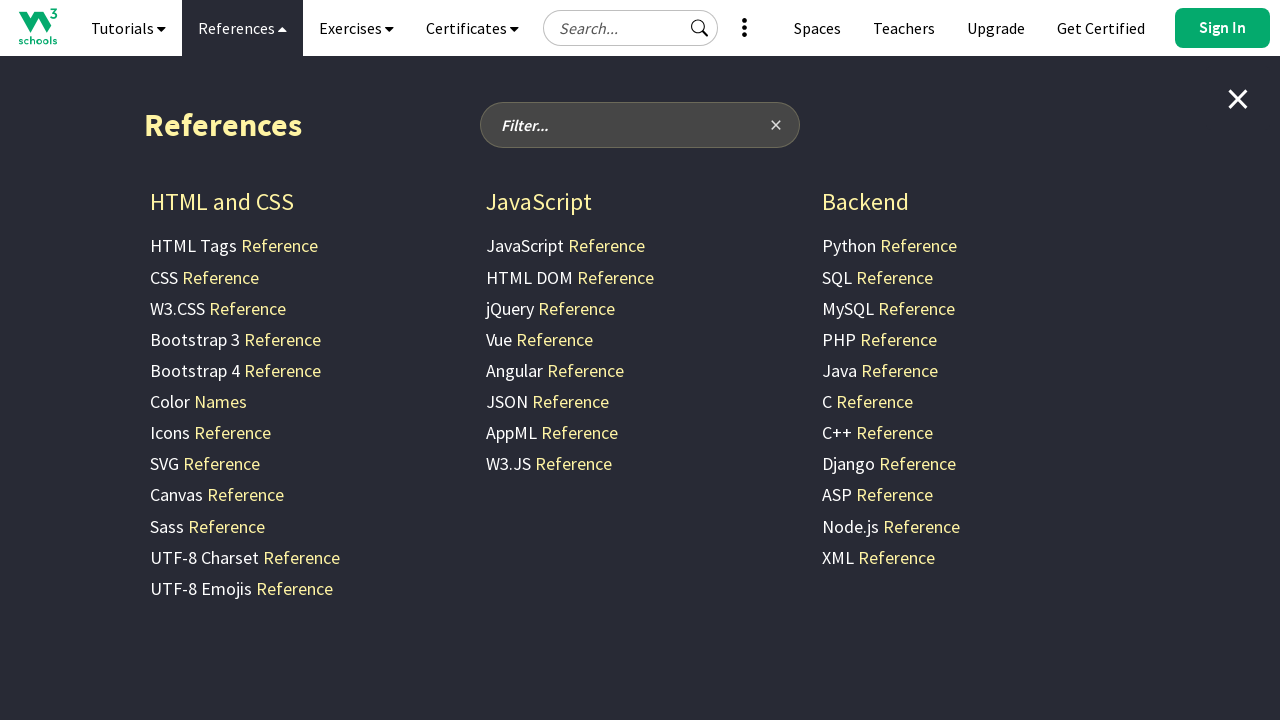